Tests drag and drop functionality on the jQuery UI droppable demo by switching to an iframe and dragging an element onto a drop target

Starting URL: https://jqueryui.com/droppable/

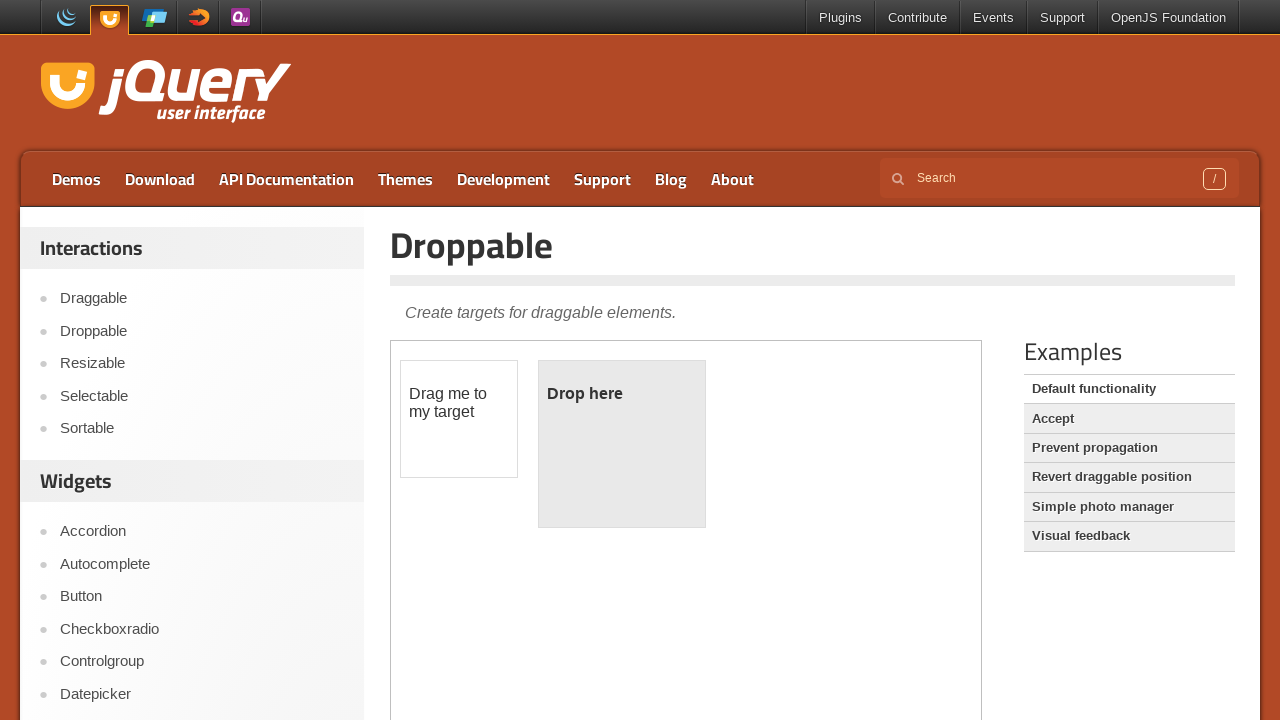

Navigated to jQuery UI droppable demo page
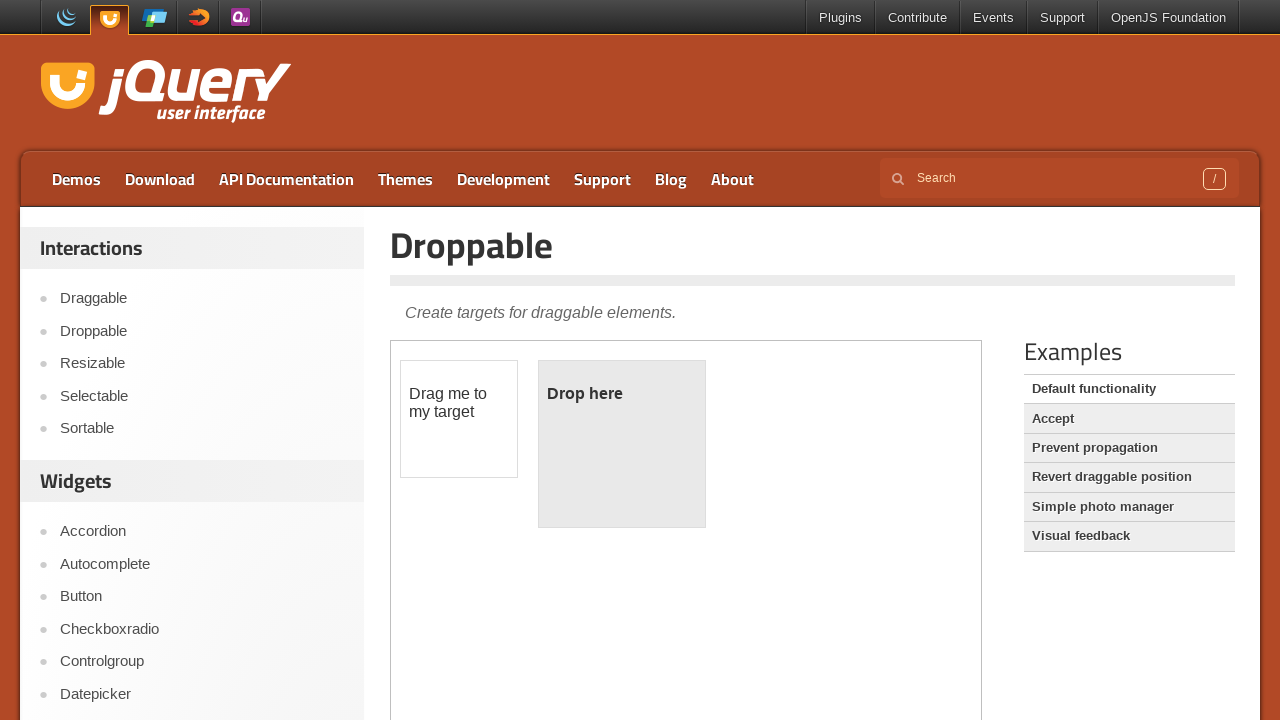

Located and switched to demo iframe
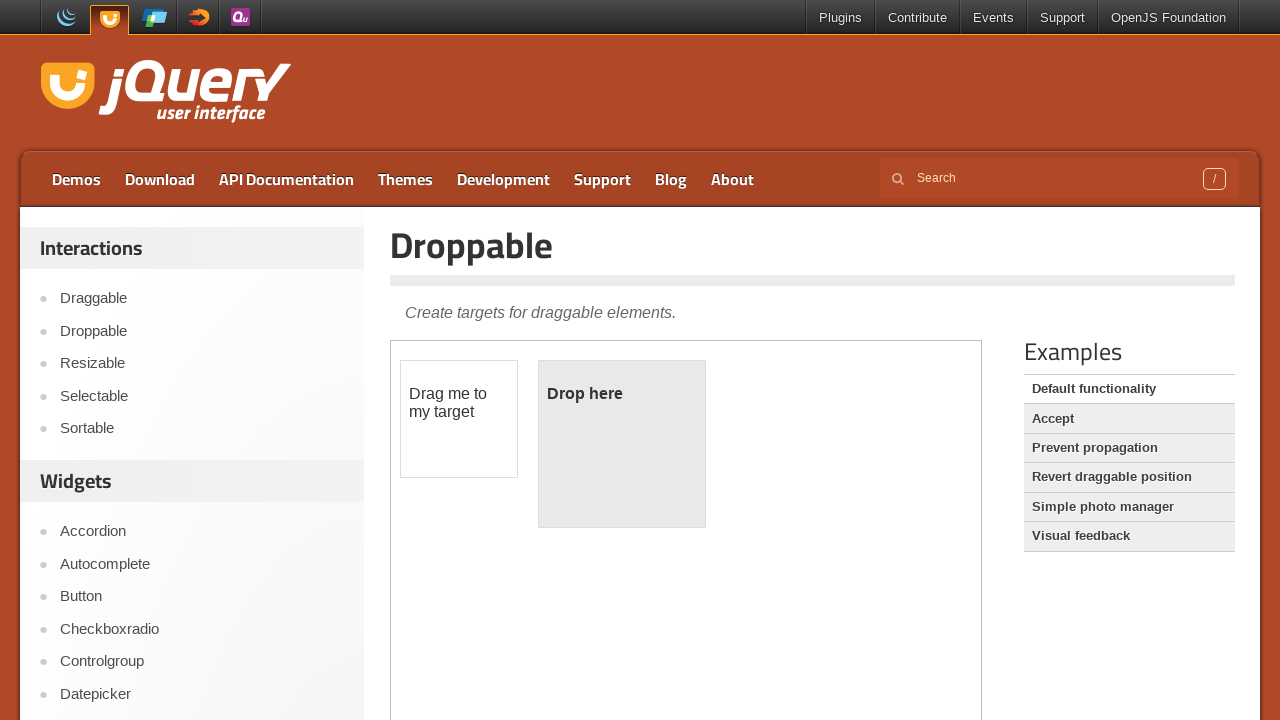

Located draggable element within iframe
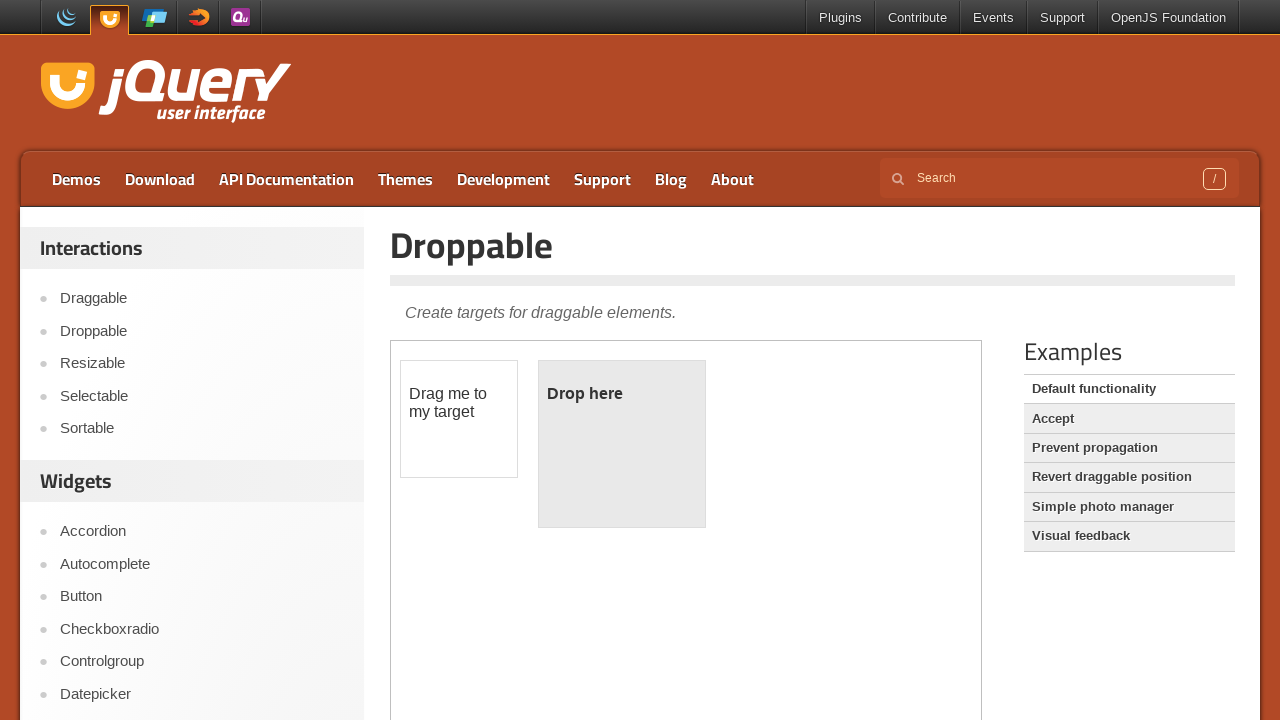

Located droppable target element within iframe
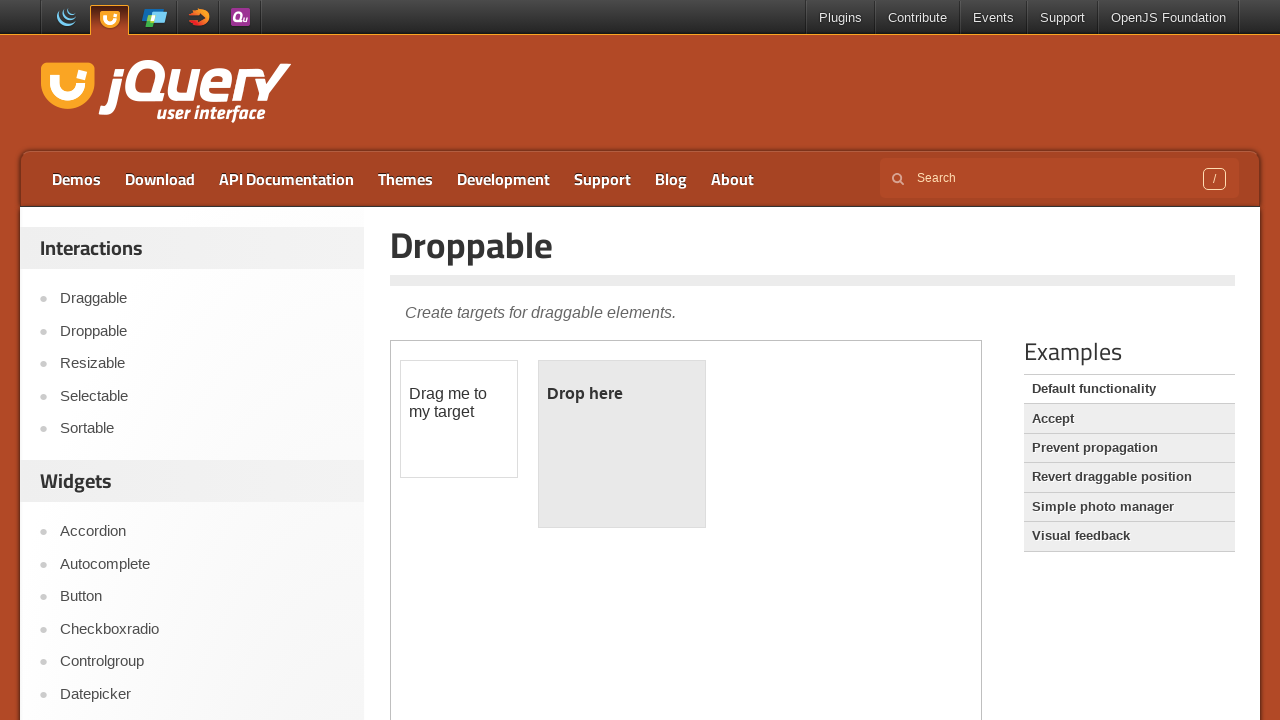

Dragged draggable element onto droppable target at (622, 444)
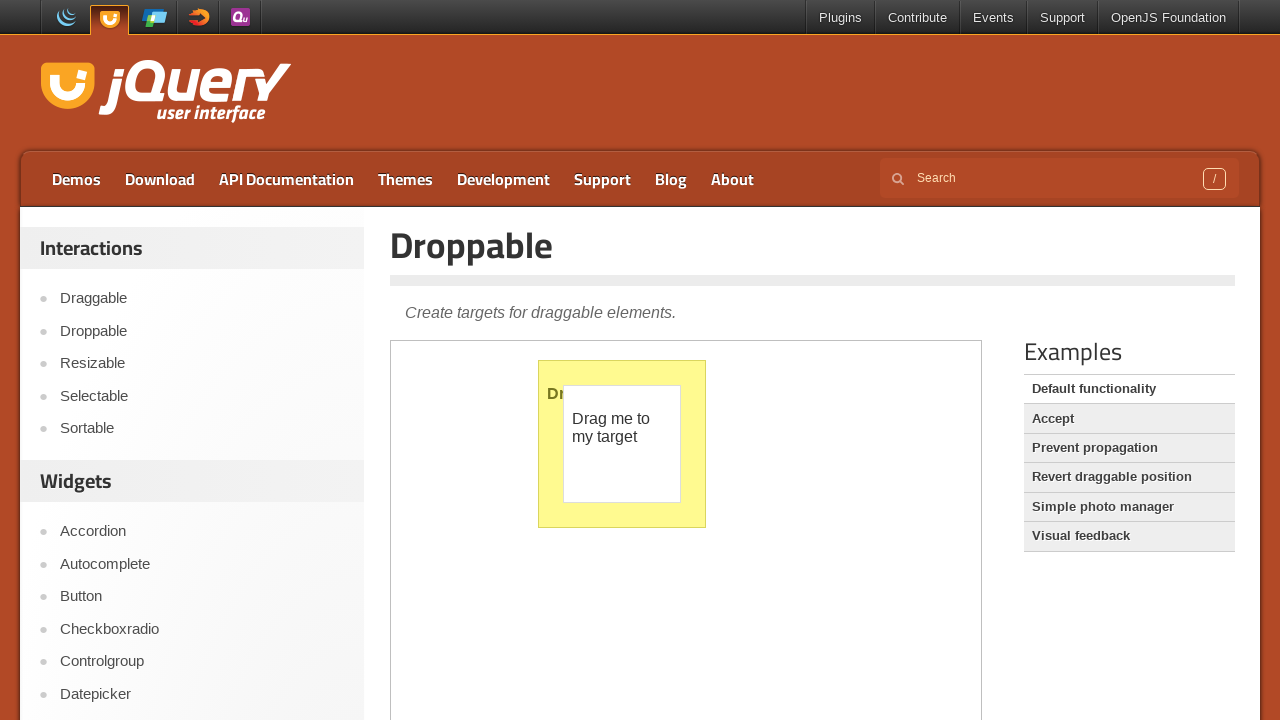

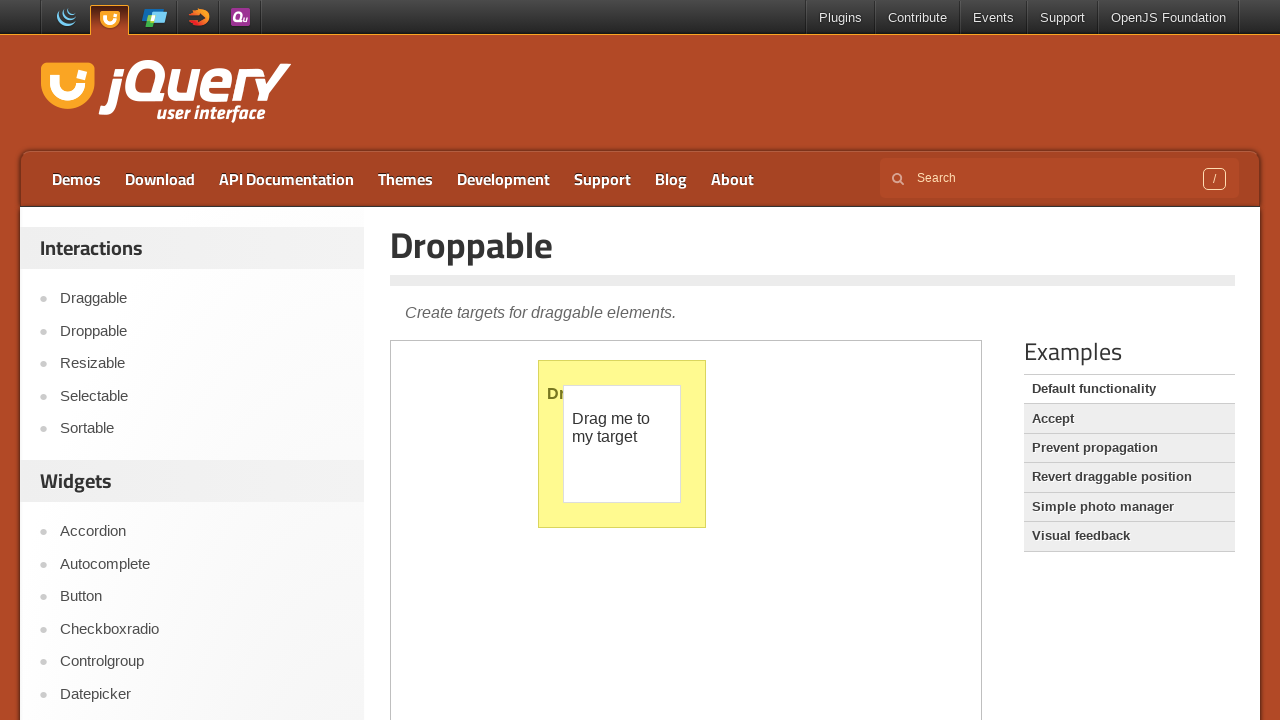